Tests explicit wait conditions and alert handling by clicking buttons that trigger delayed elements and JavaScript alerts

Starting URL: https://pynishant.github.io/Selenium-python-waits.html

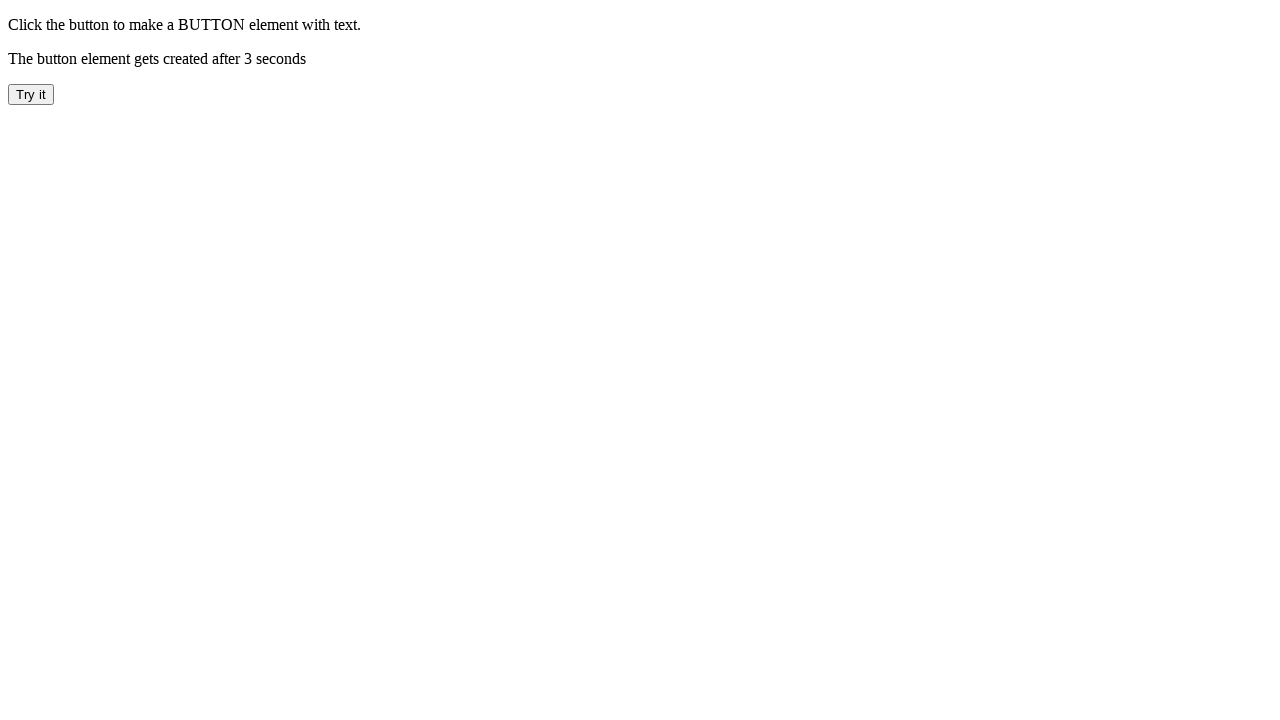

Clicked 'Try it' button to trigger delayed element at (31, 94) on button:has-text('Try it')
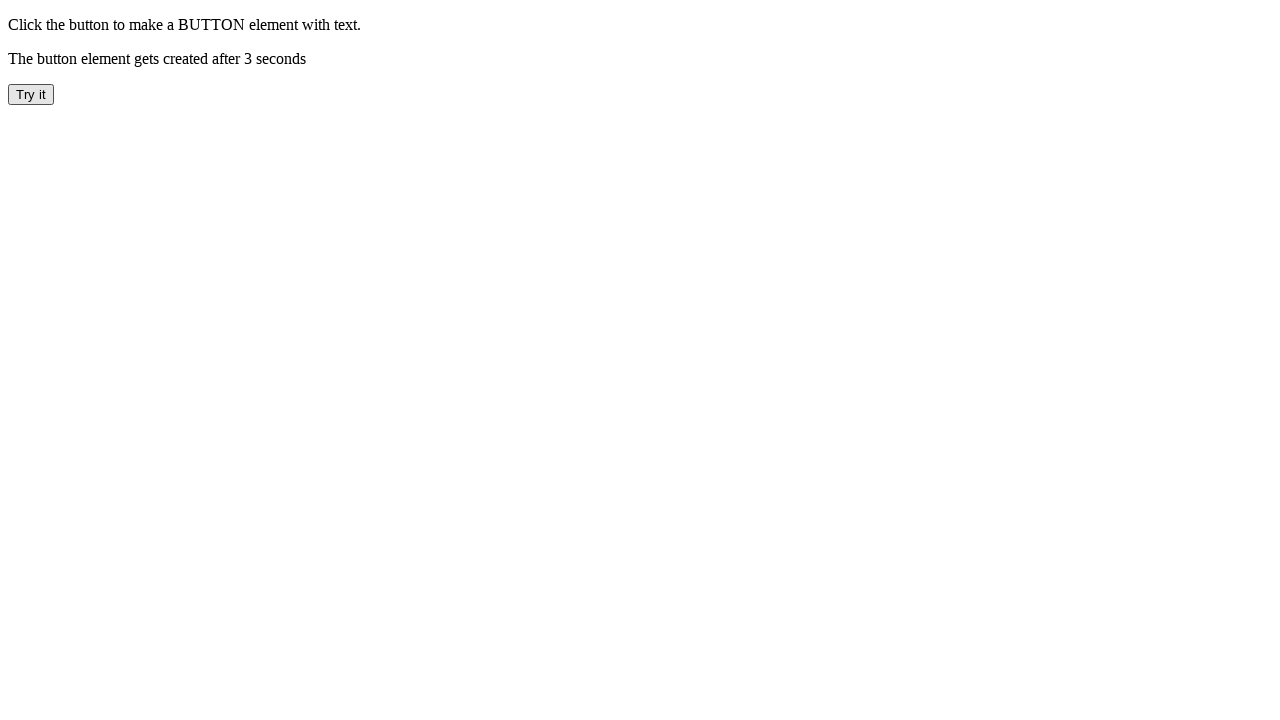

Waited for 'CLICK ME' button to appear after delay
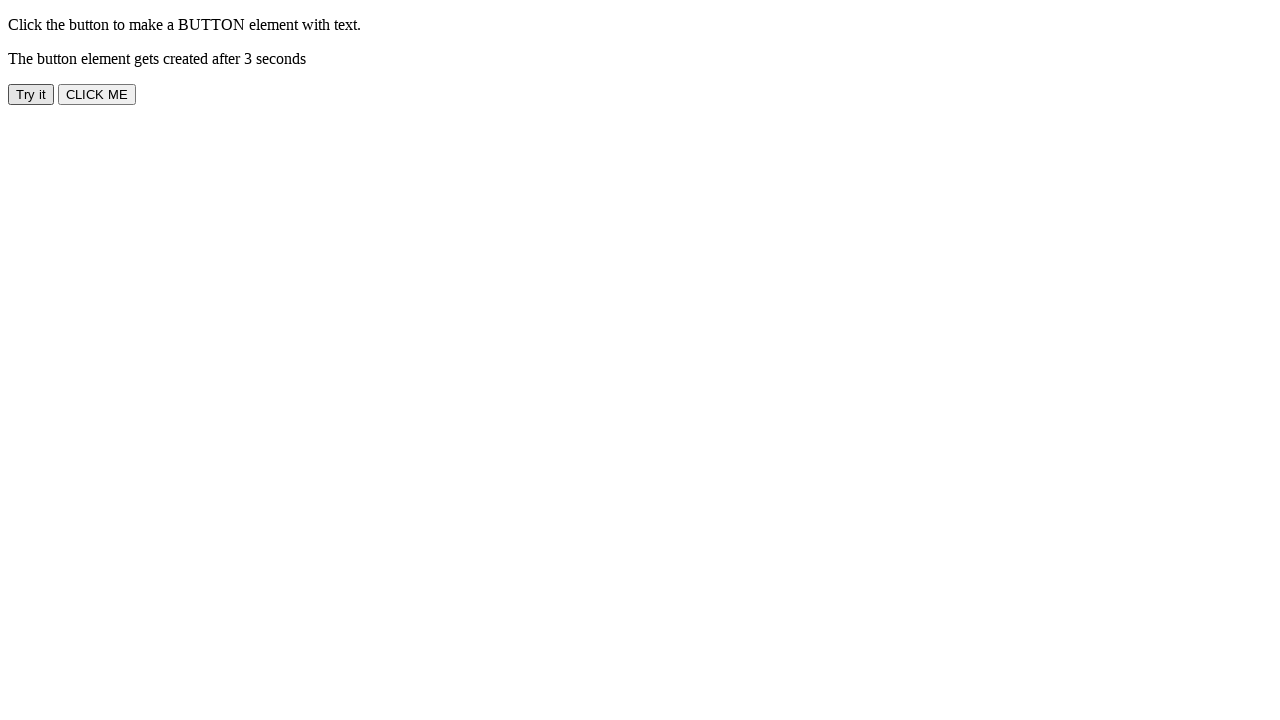

Clicked 'CLICK ME' button at (97, 94) on button:has-text('CLICK ME')
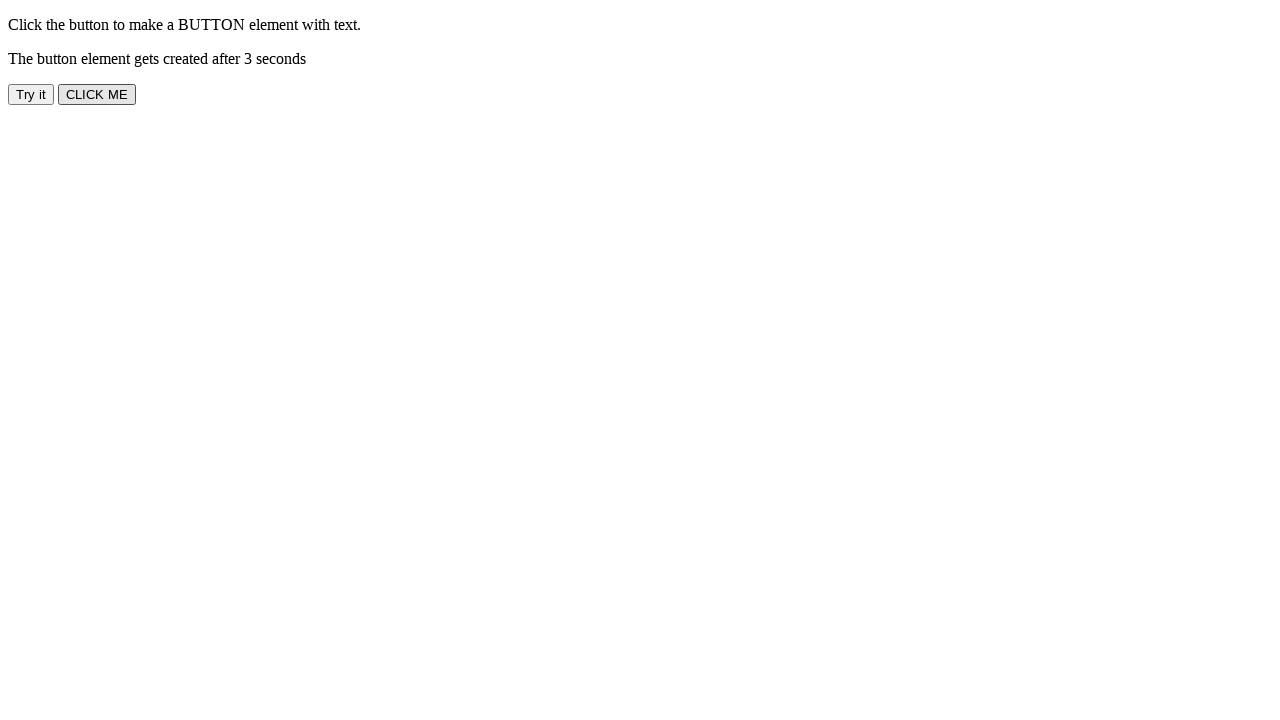

Set up dialog handler to accept JavaScript alerts
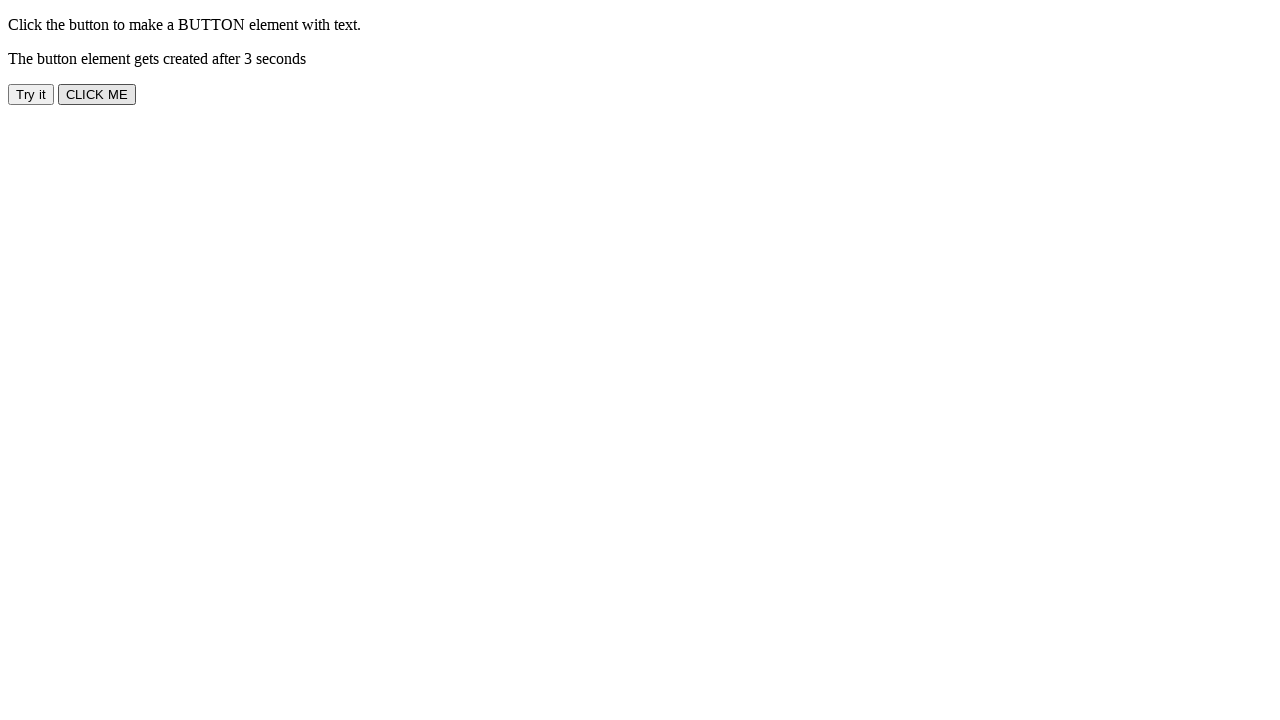

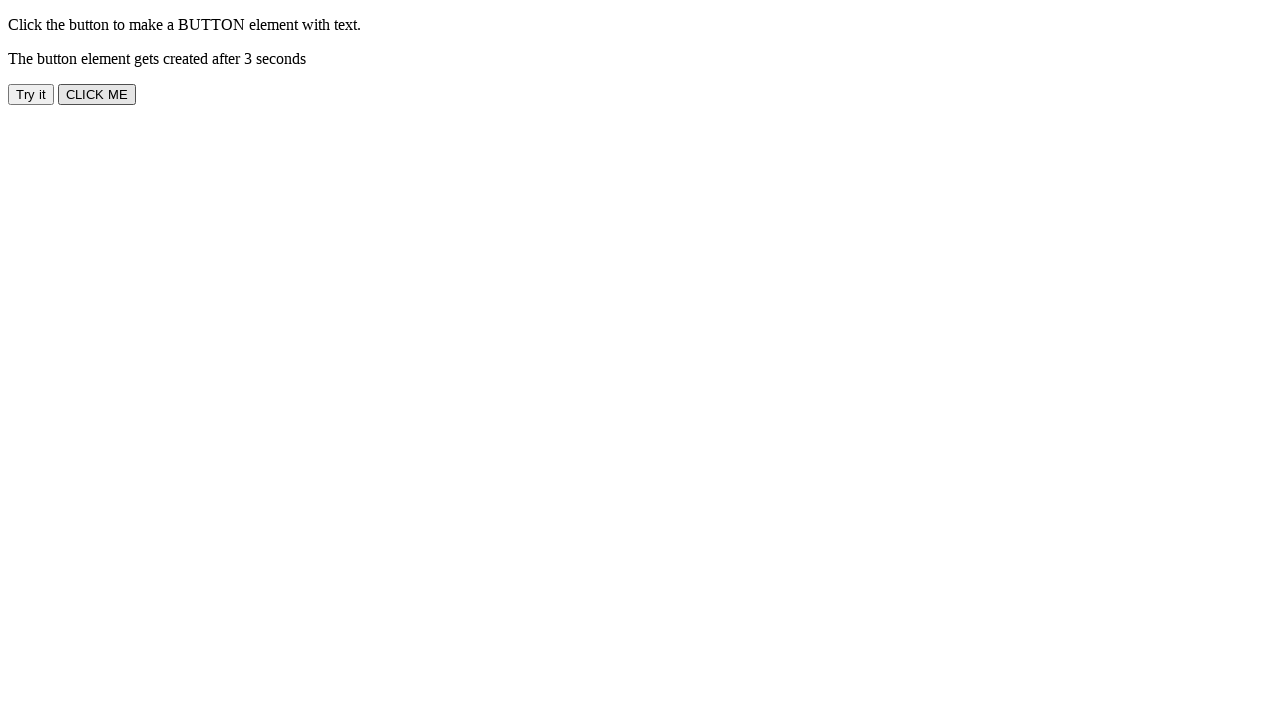